Navigates to a form page and verifies that input elements are present on the page

Starting URL: http://suninjuly.github.io/huge_form.html

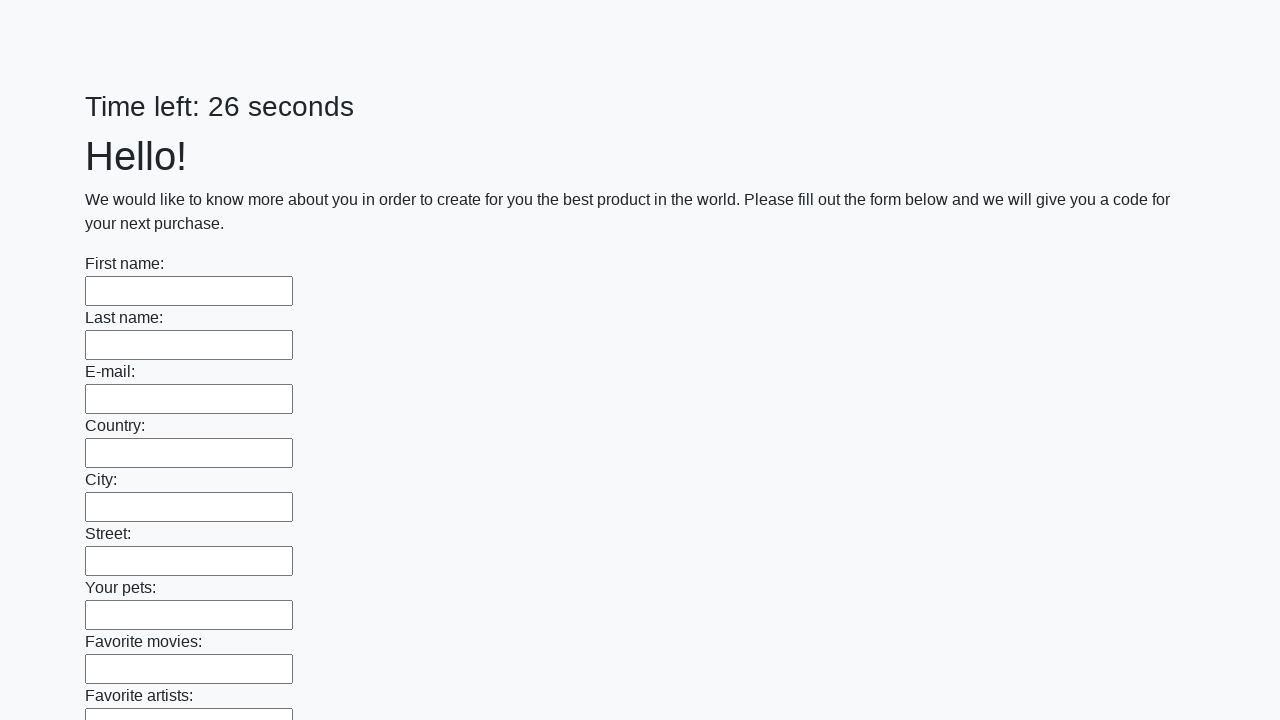

Waited for input elements to be present on the page
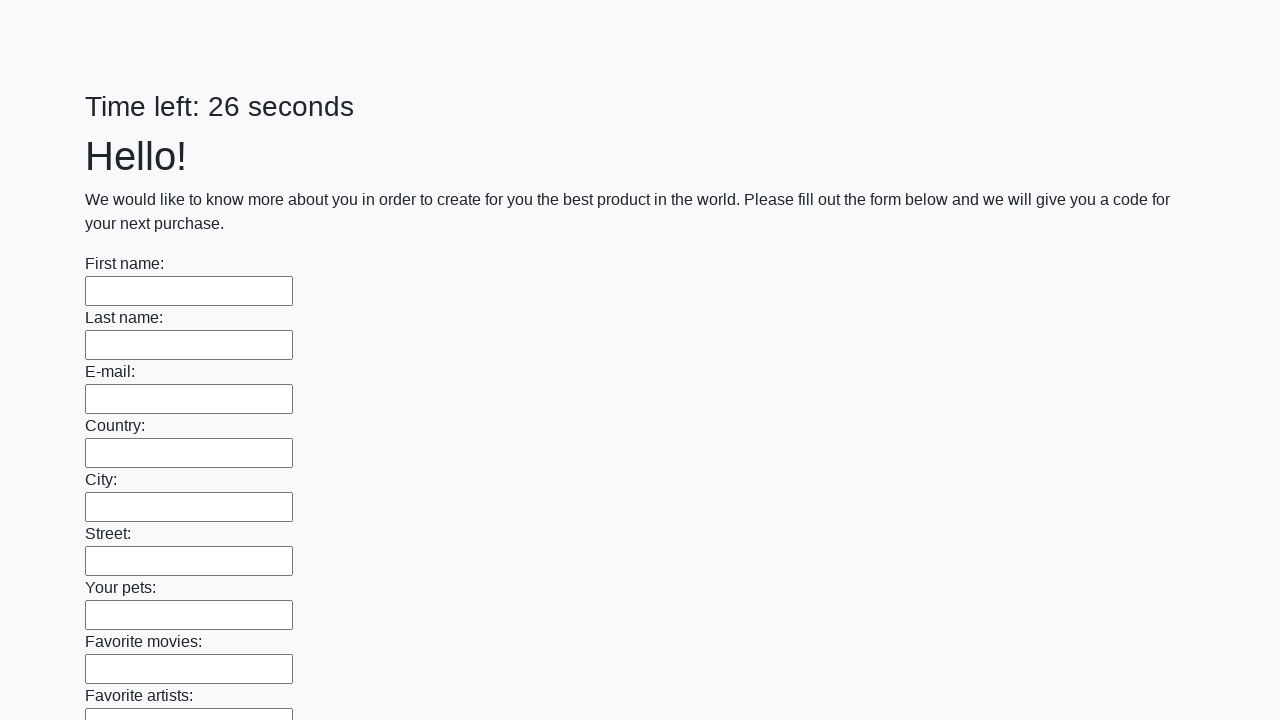

Located all input elements on the page
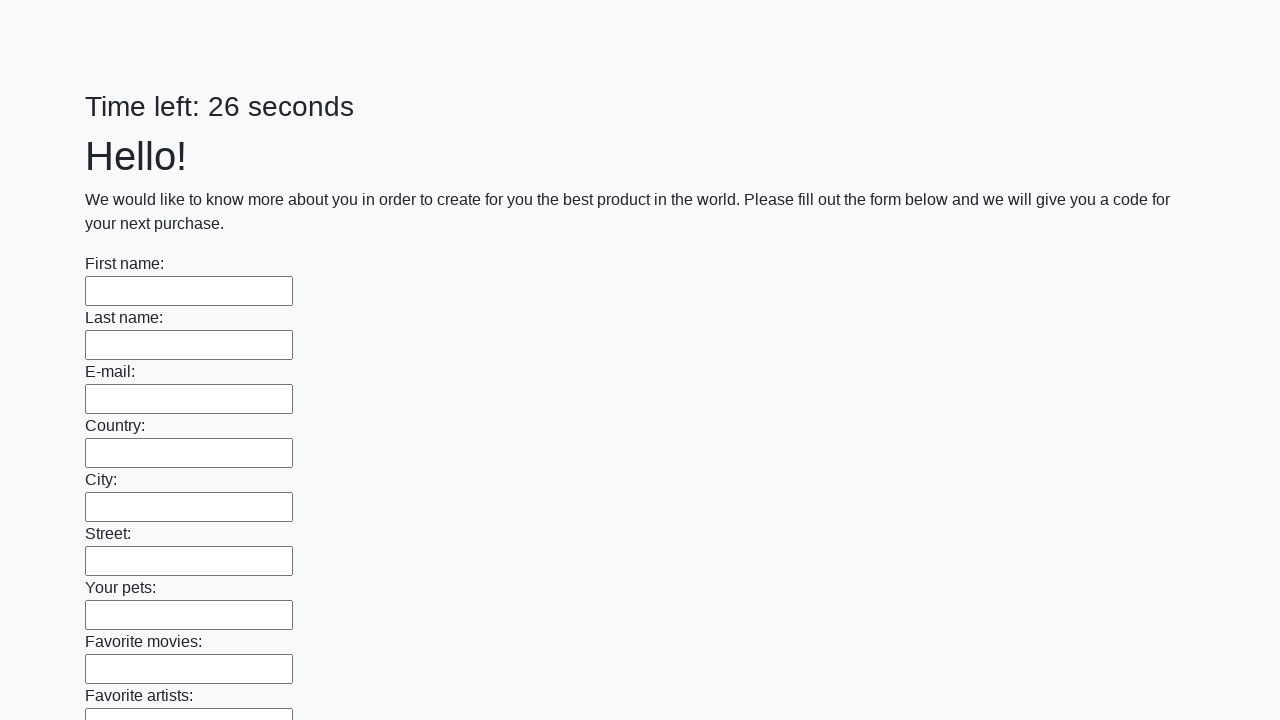

Waited for the first input element to be ready
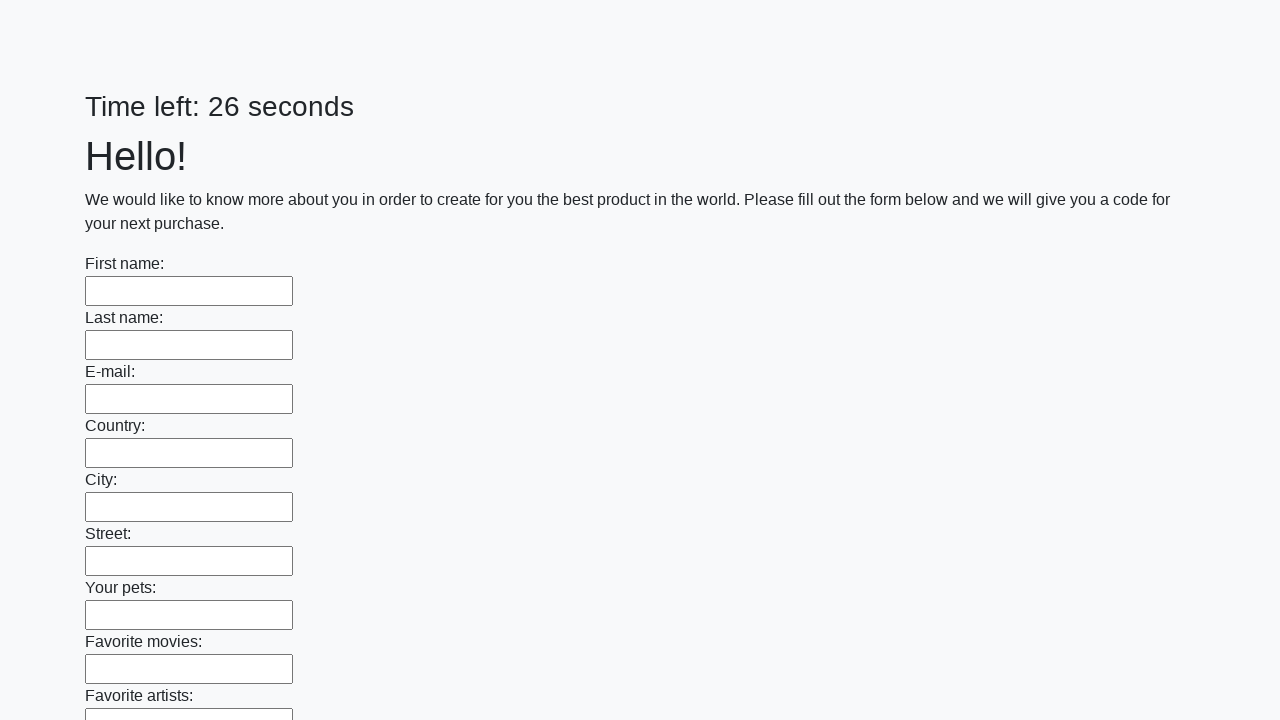

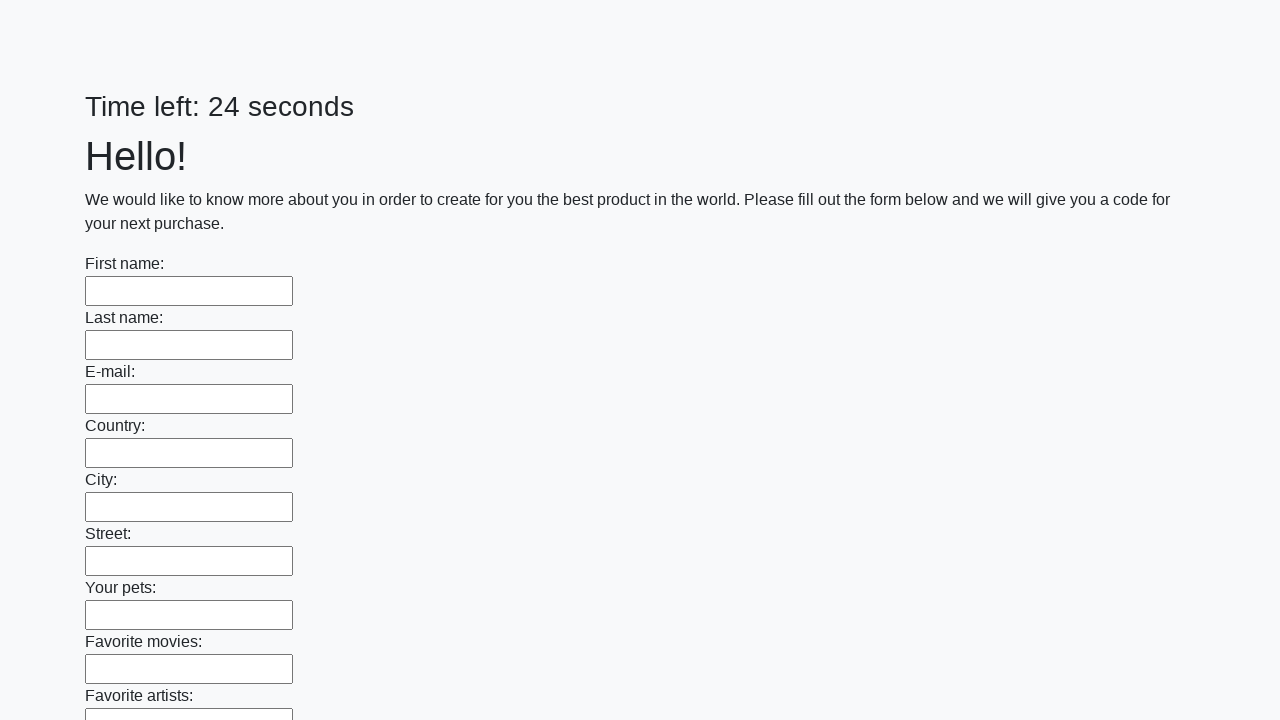